Tests password reset functionality using login by navigating to reset page, selecting login tab, and filling in the form

Starting URL: https://b2c.passport.rt.ru

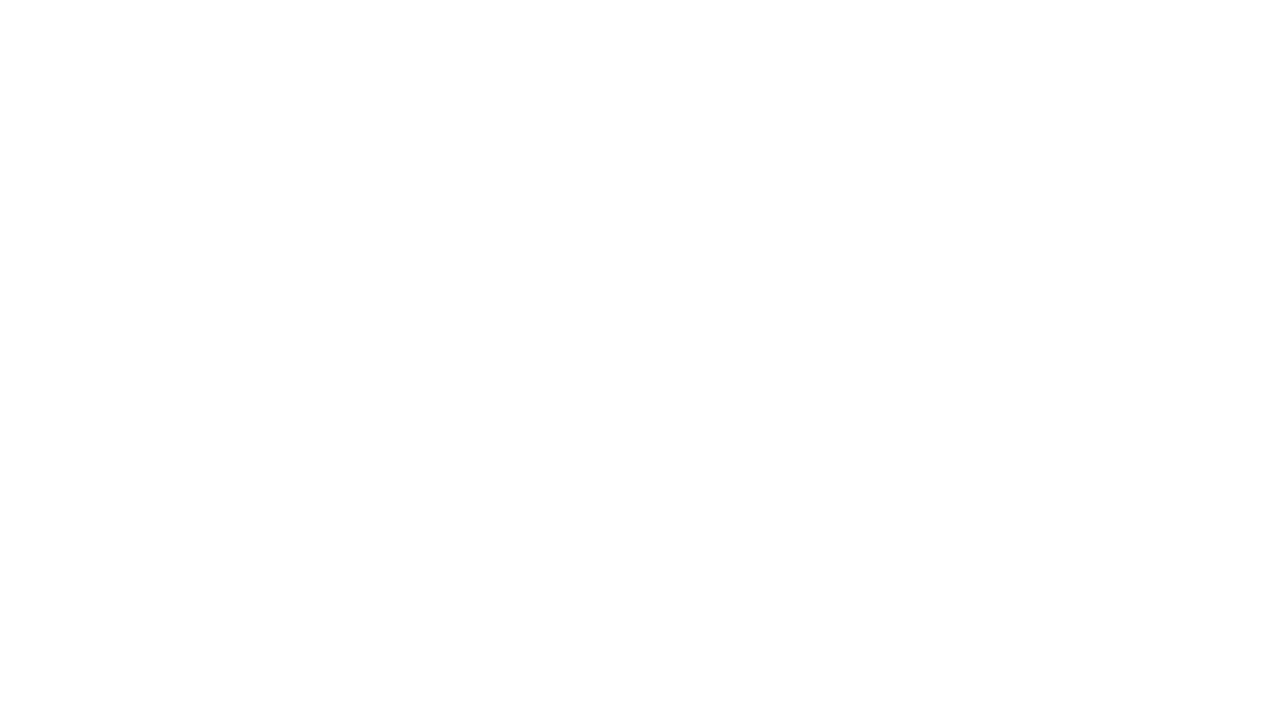

Clicked forgot password button to navigate to reset page at (1102, 471) on #forgot_password
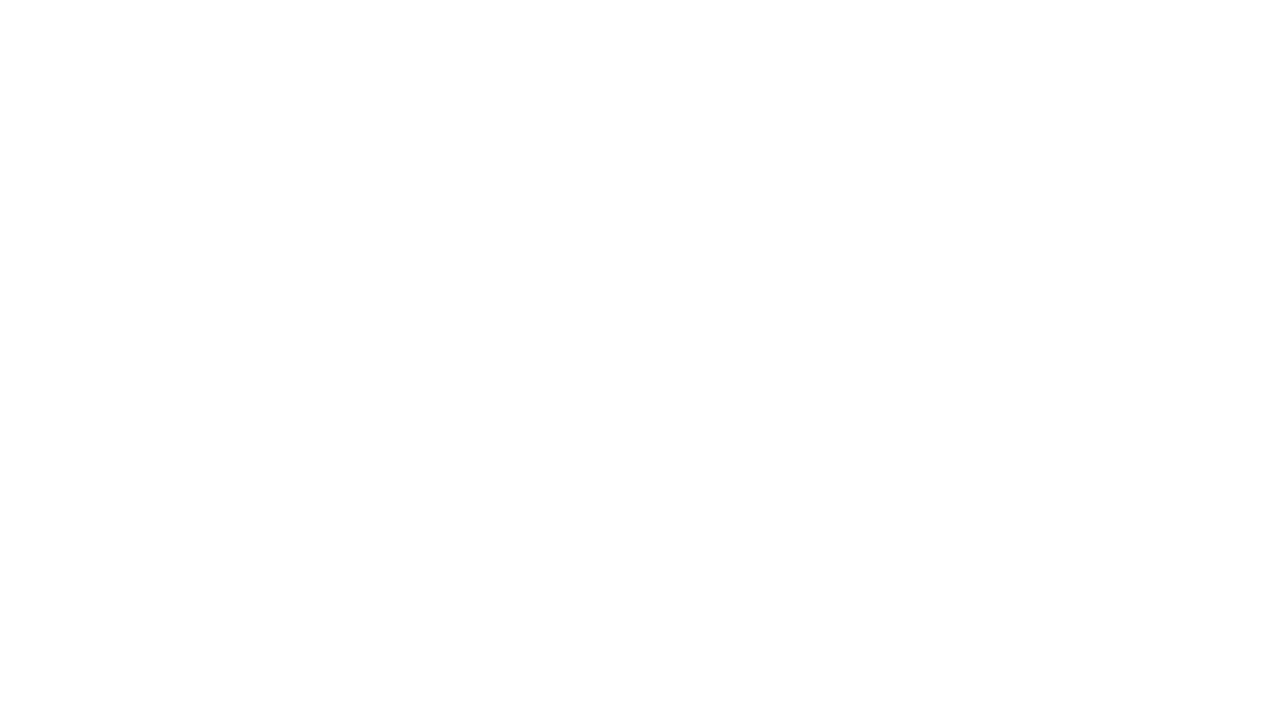

Password recovery page loaded
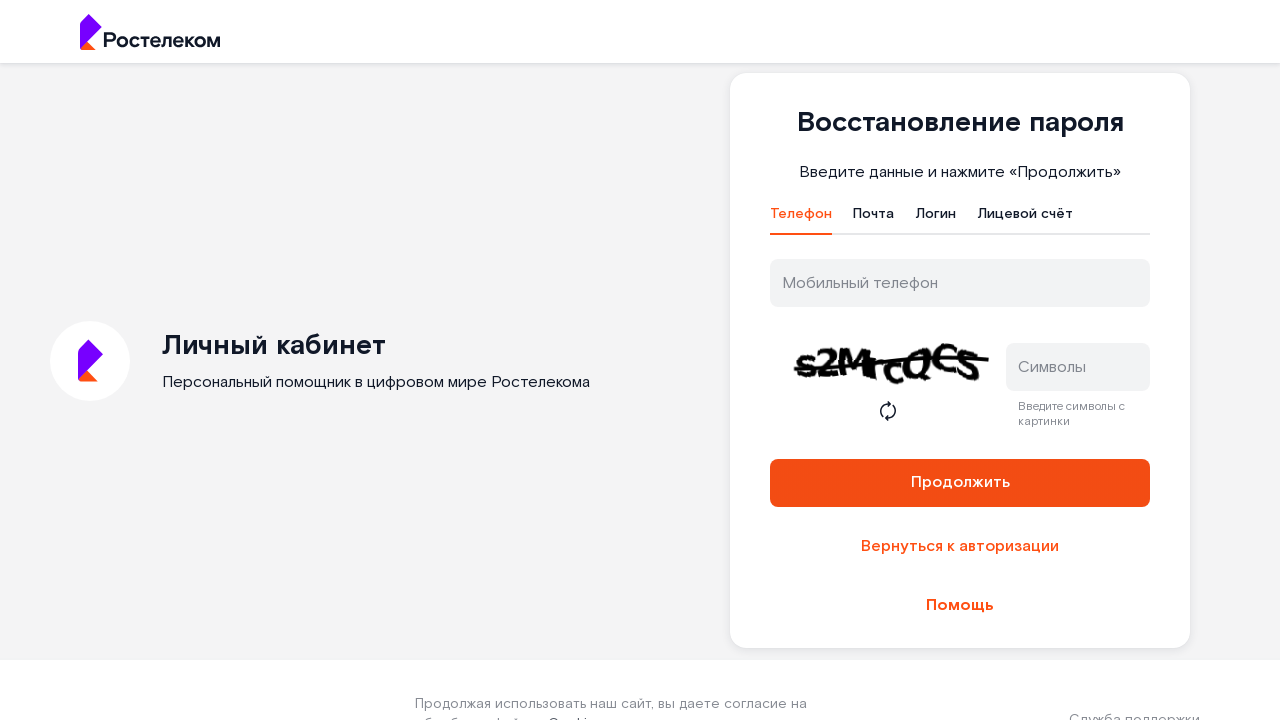

Clicked login tab on recovery page at (936, 219) on #t-btn-tab-login
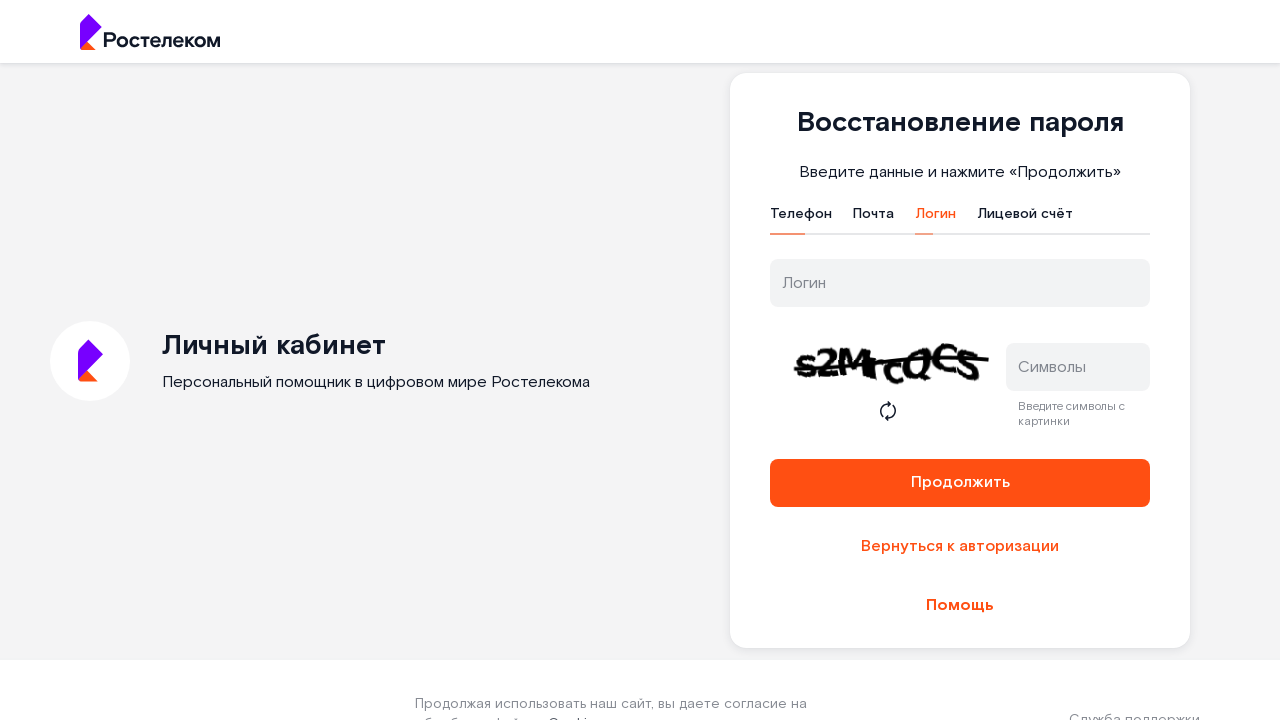

Filled login field with 'test-login' on #username
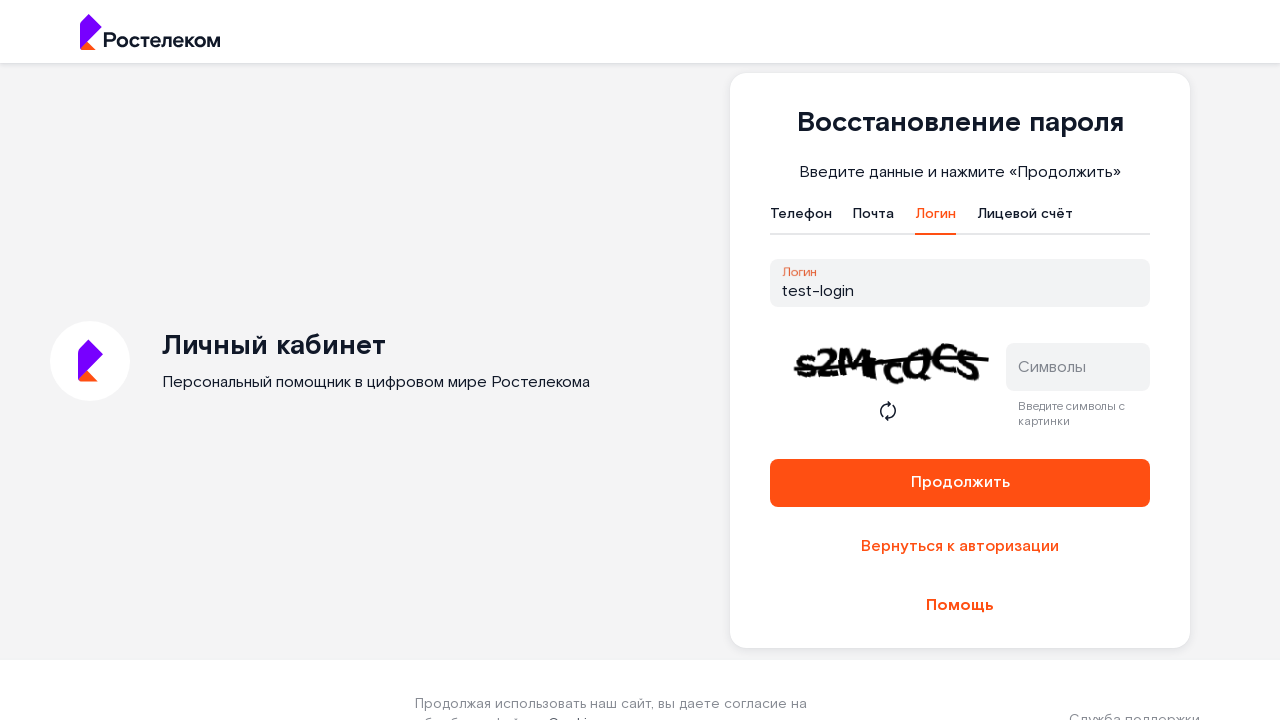

Filled captcha field with '12345' on #captcha
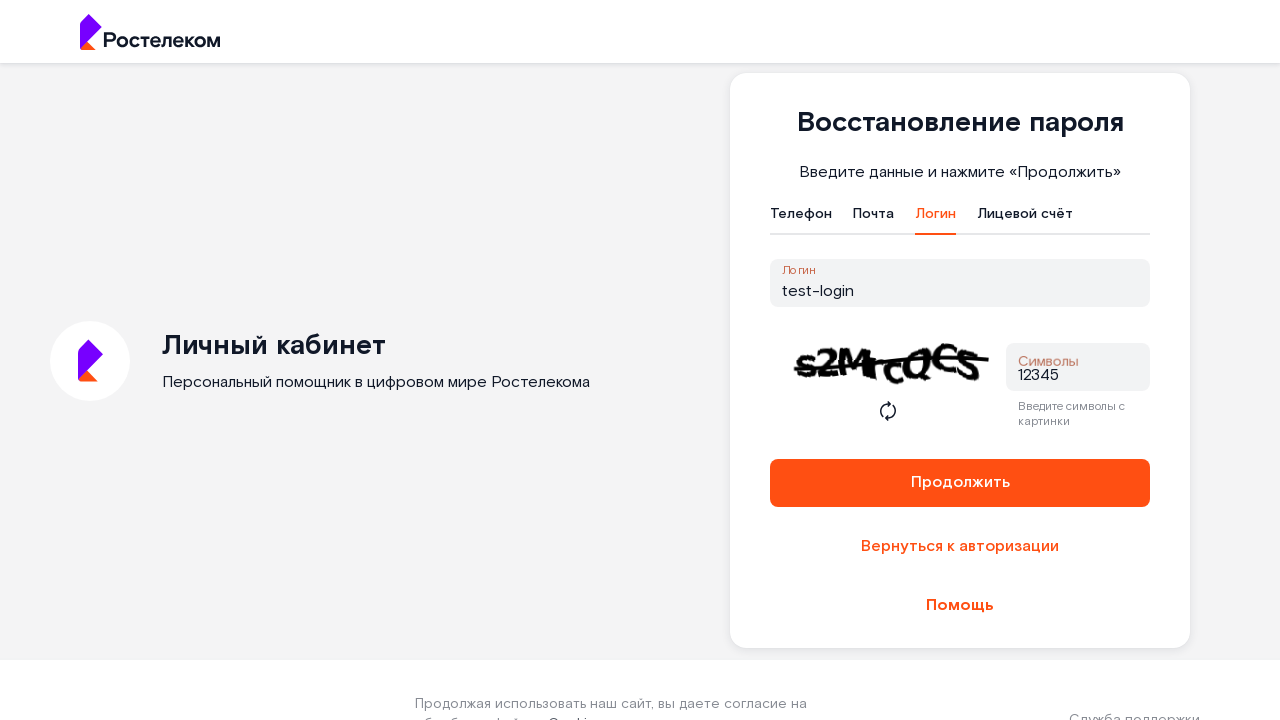

Submitted password reset form at (960, 483) on #reset
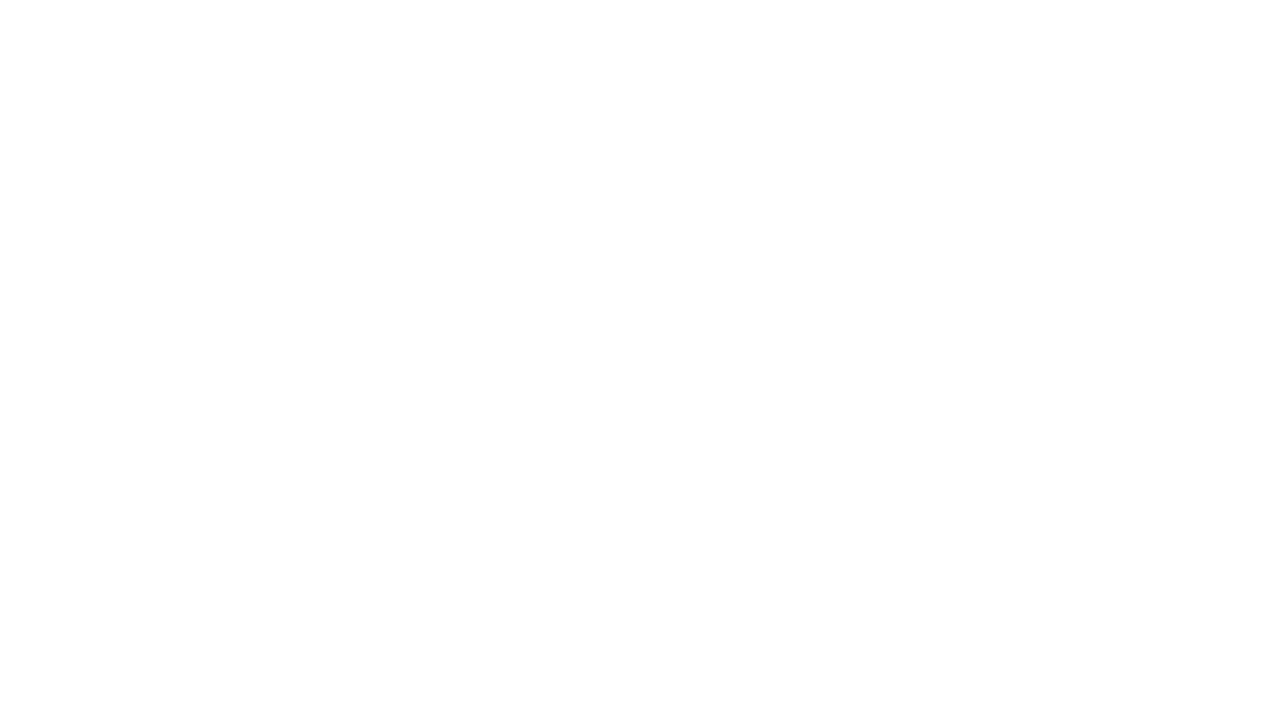

Error message appeared: invalid login or captcha text
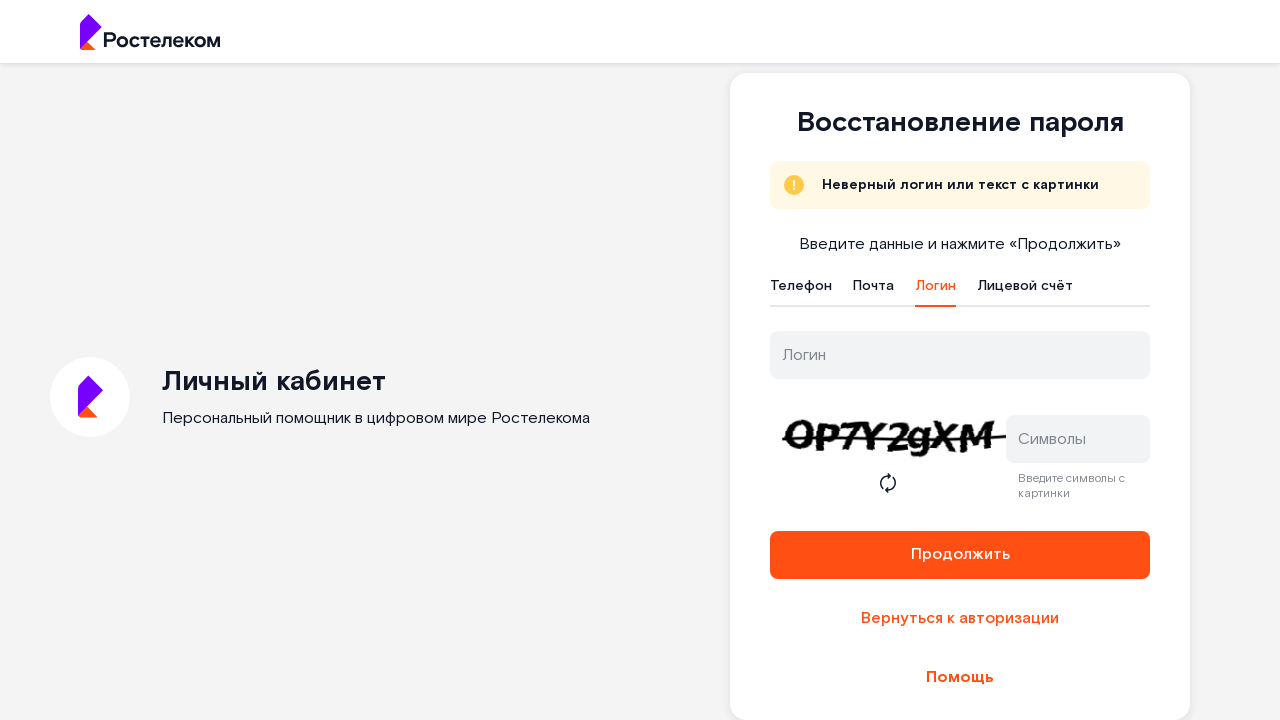

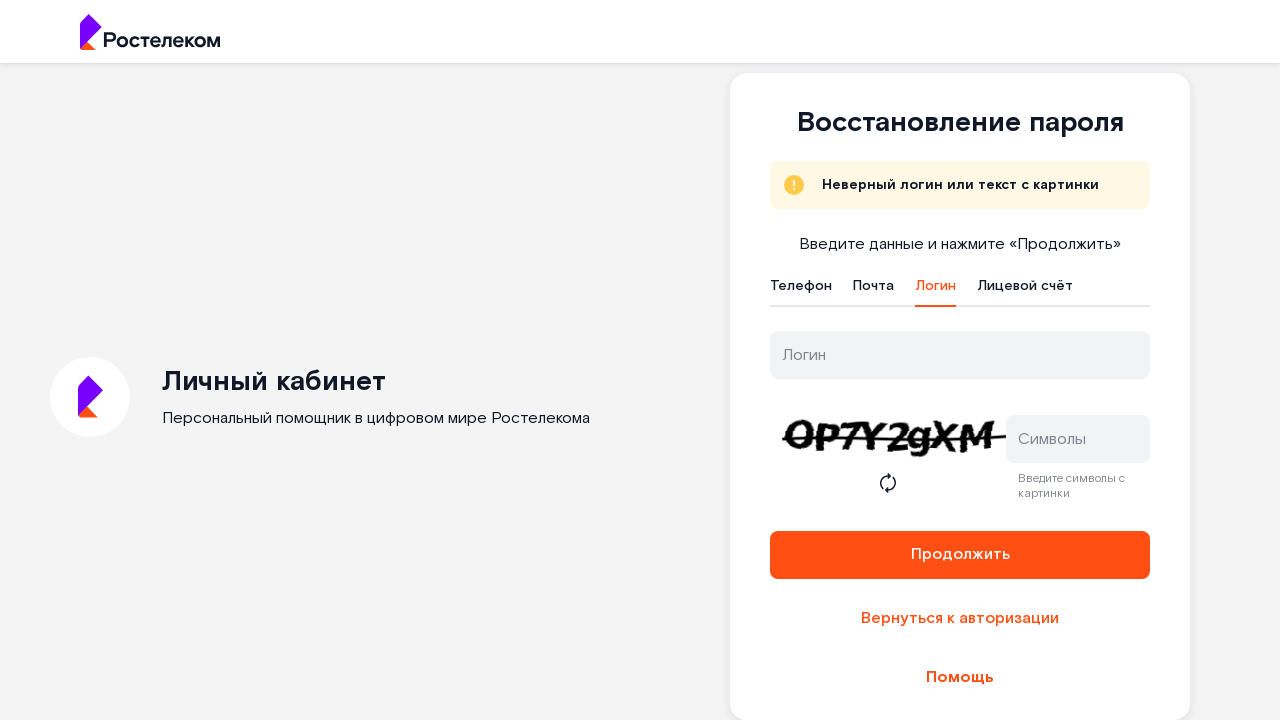